Tests generating Lorem Ipsum with 20 words by selecting words option, entering the count, and clicking generate

Starting URL: https://lipsum.com/

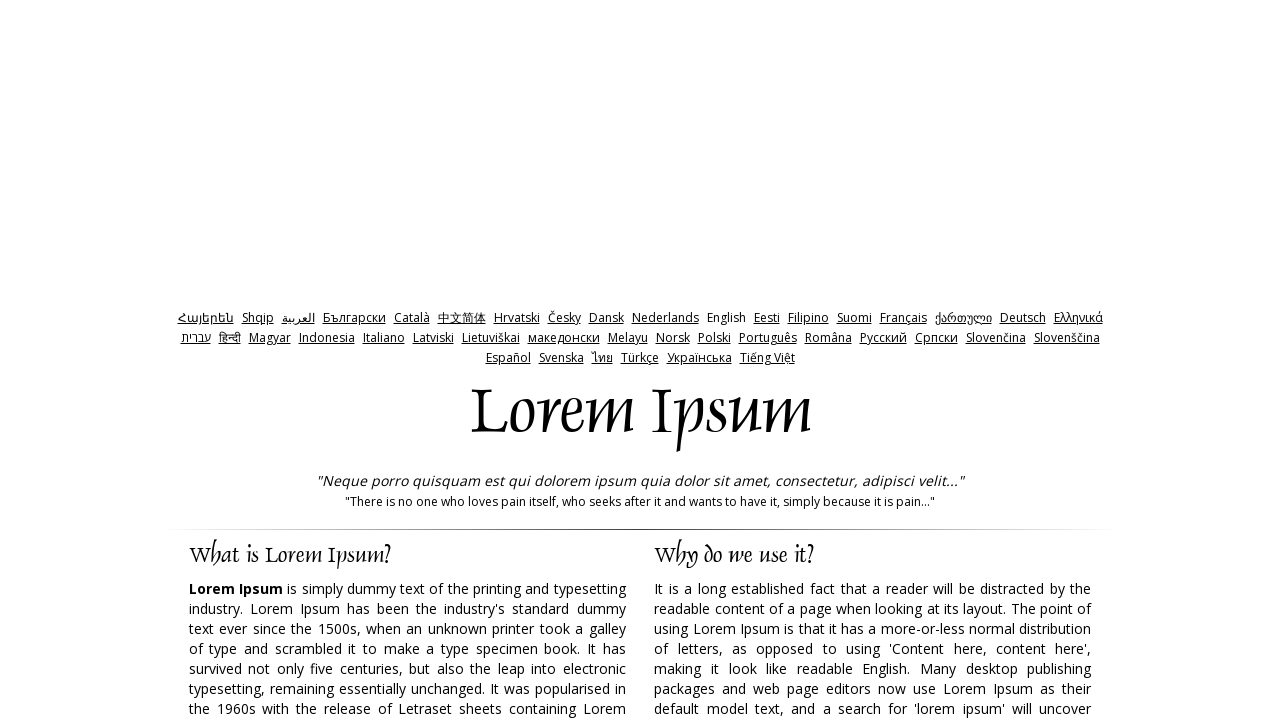

Clicked 'words' radio button label to select words option at (768, 360) on label[for='words']
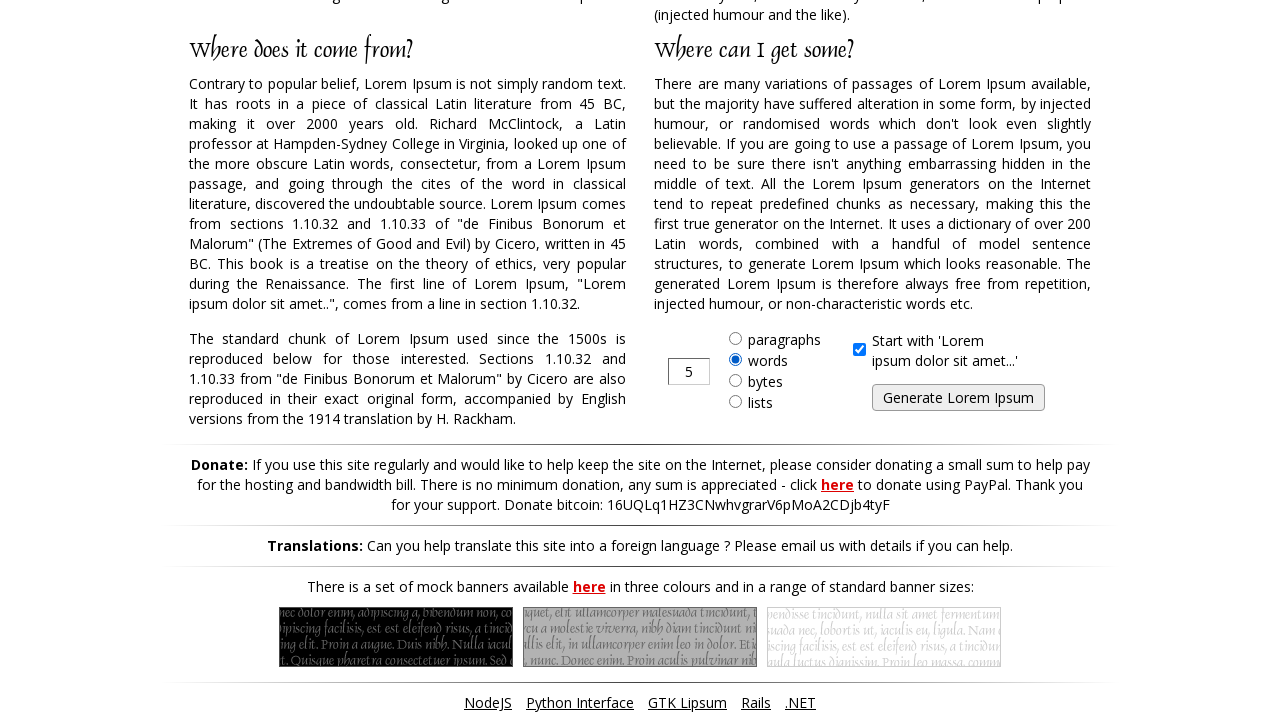

Entered '20' in the count field on input[type='text']
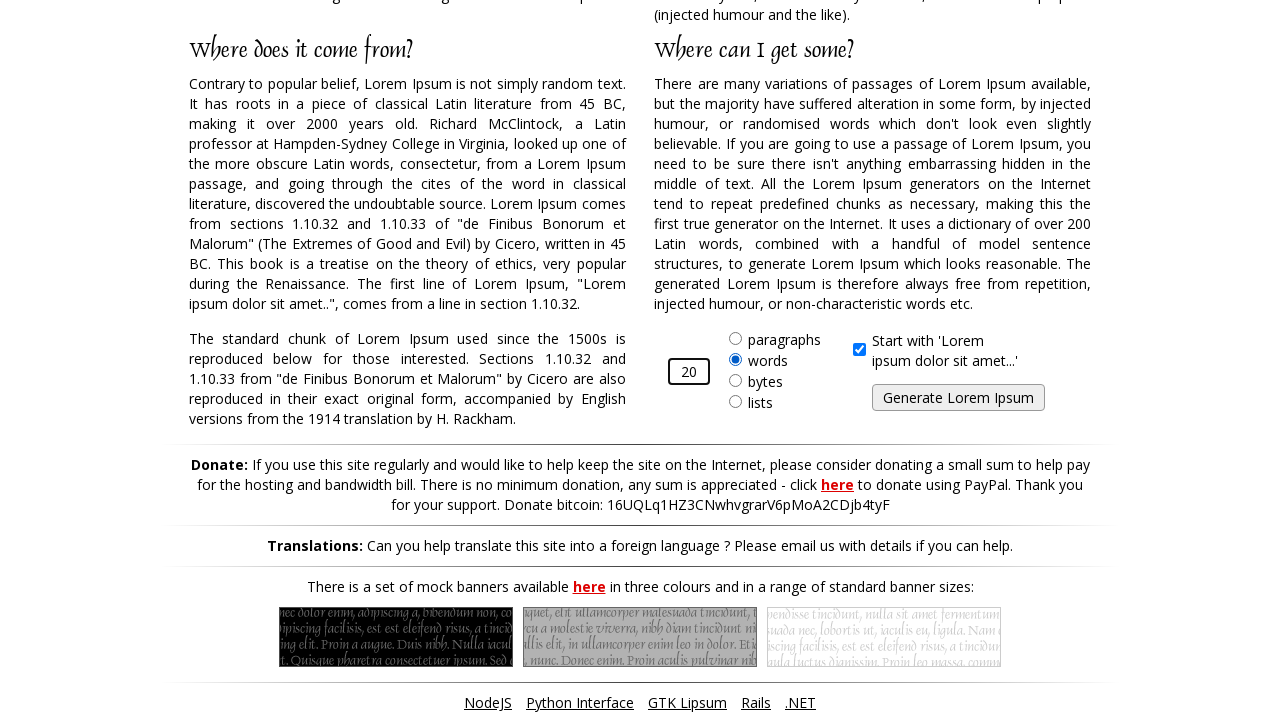

Clicked generate button to create Lorem Ipsum at (958, 398) on input#generate
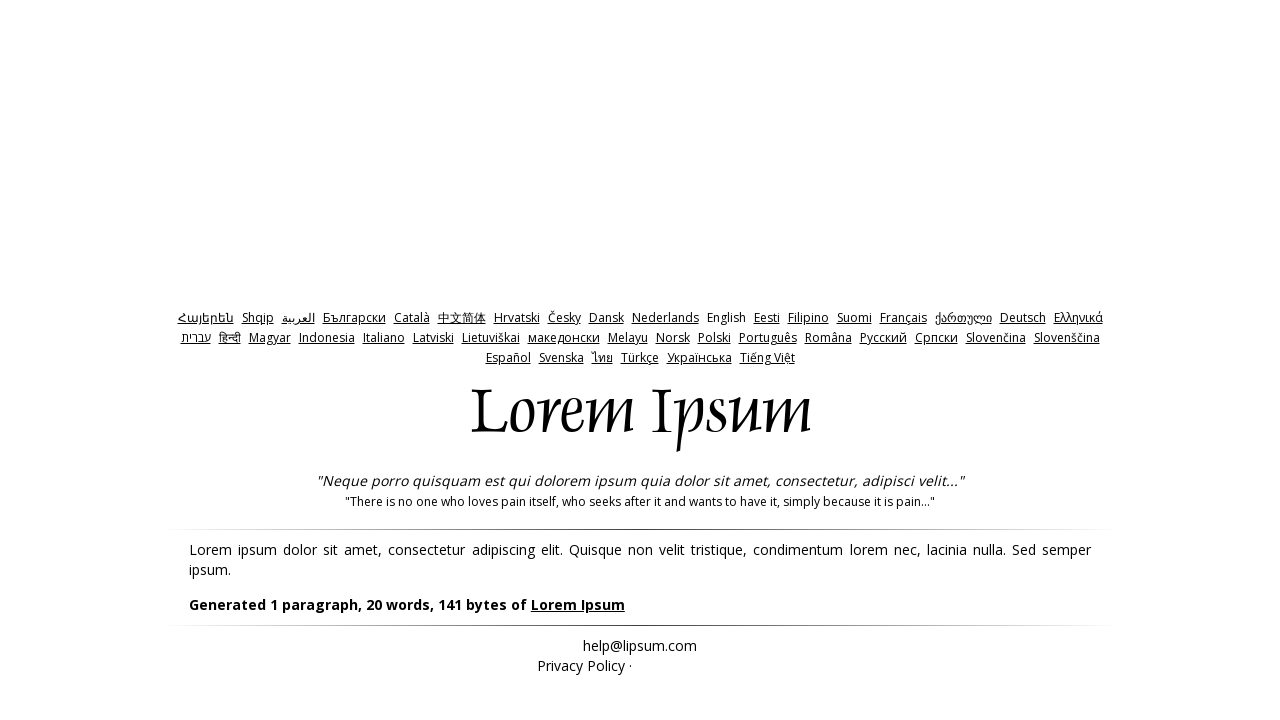

Waited for page to reach domcontentloaded state
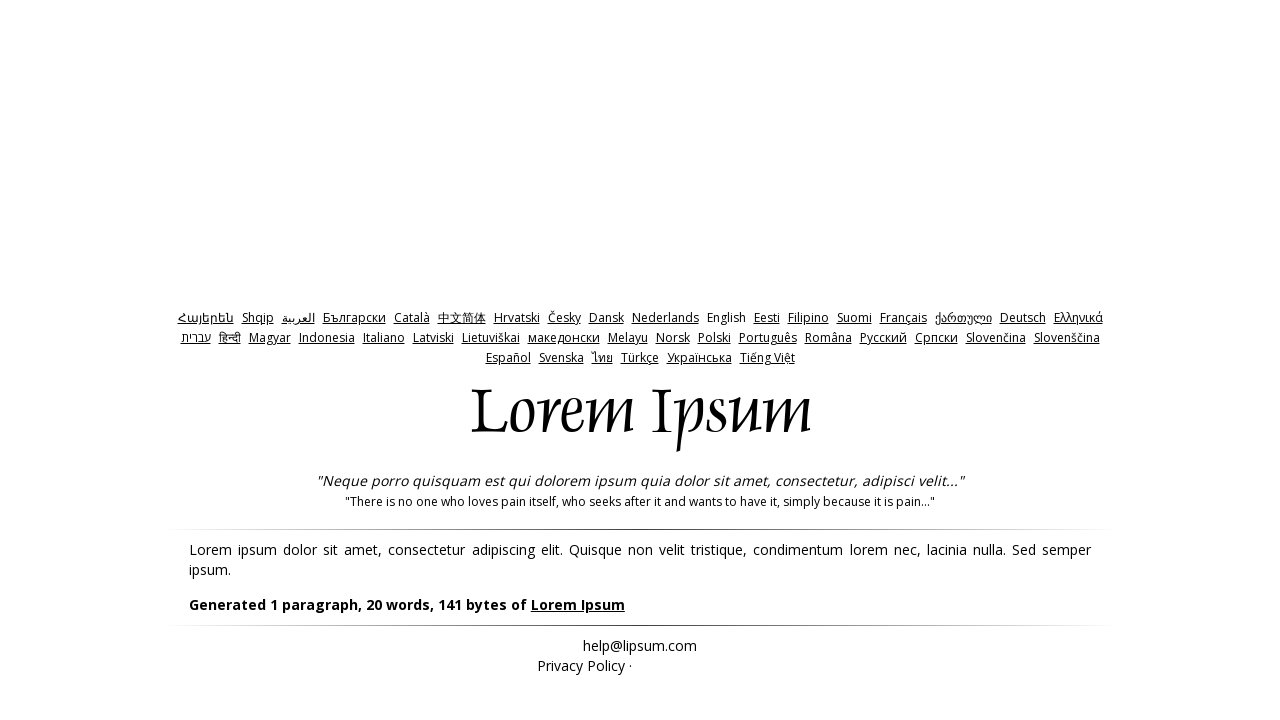

Verified generated Lorem Ipsum content is visible
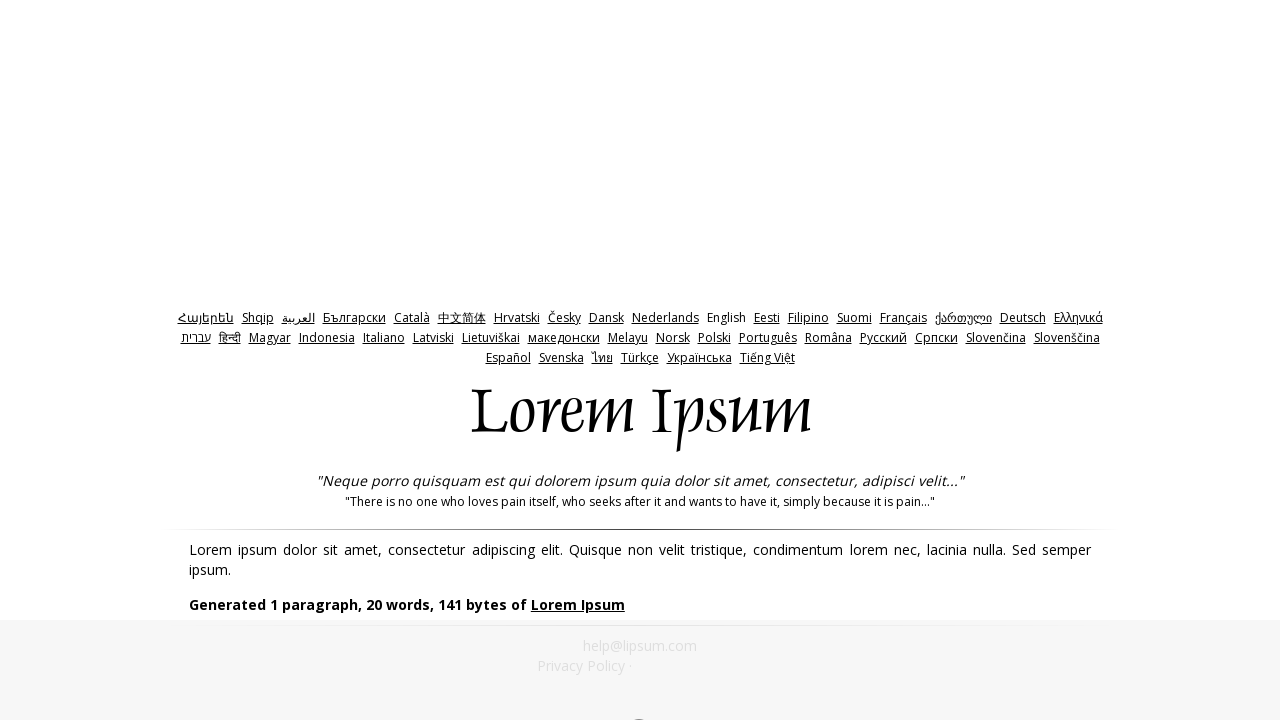

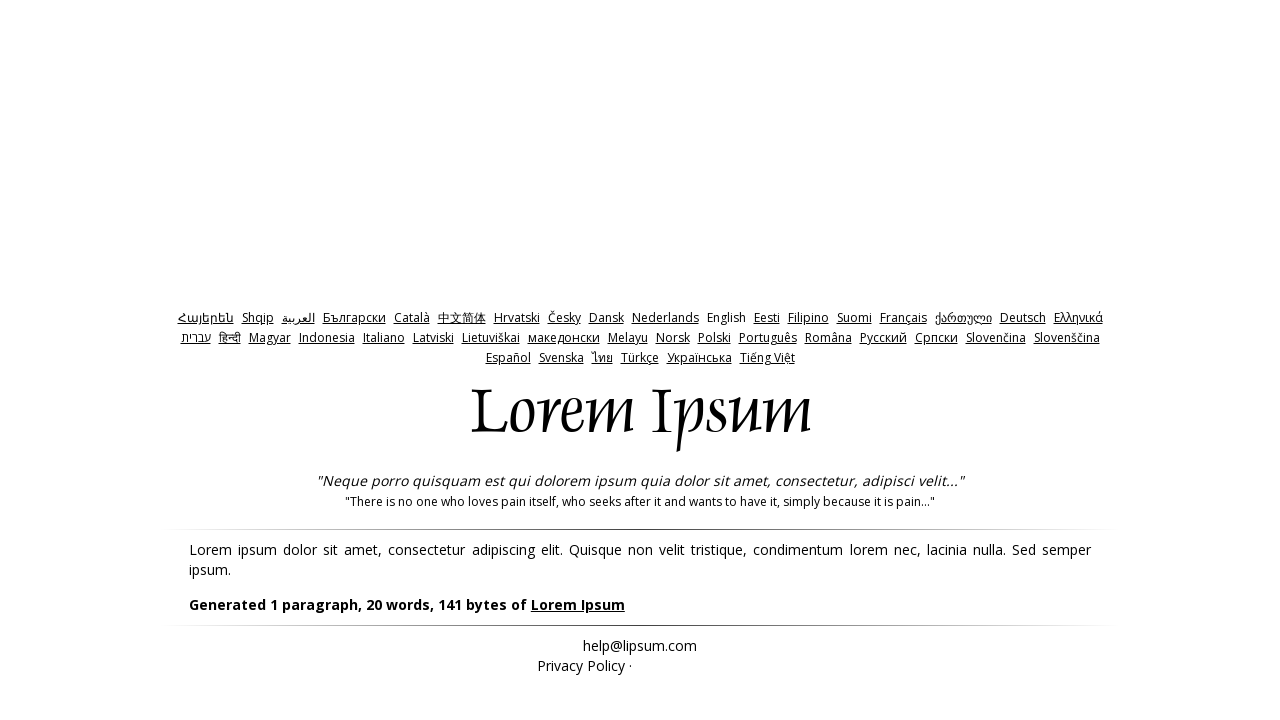